Tests drag and drop functionality on jQuery UI's droppable demo page by switching to the demo iframe and dragging an element onto a drop target.

Starting URL: http://jqueryui.com/droppable/

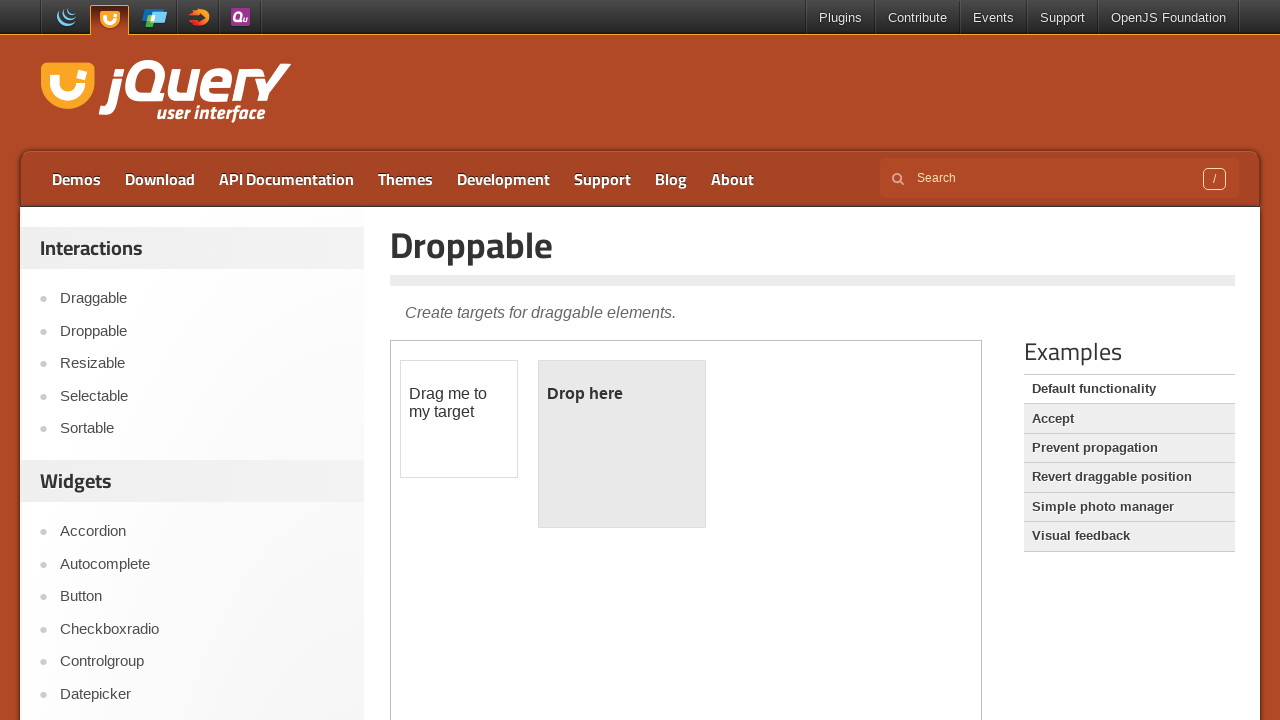

Located the demo iframe on the jQuery UI droppable page
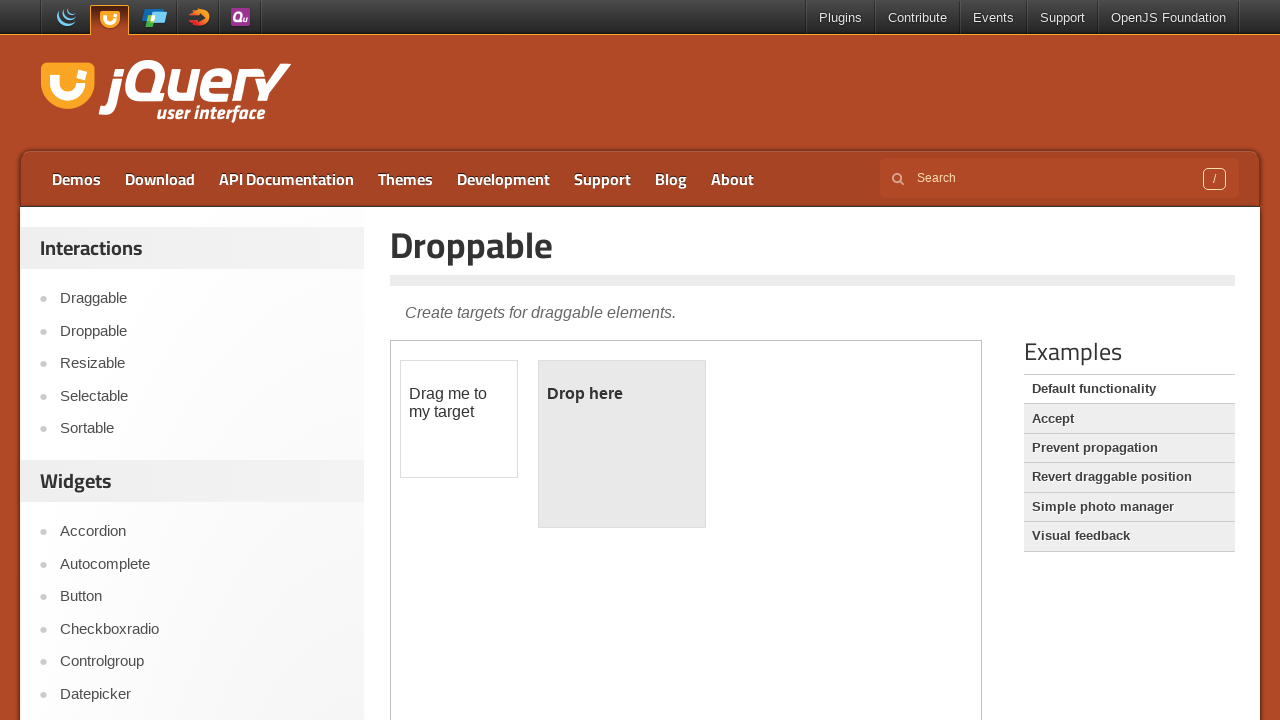

Located the draggable element within the iframe
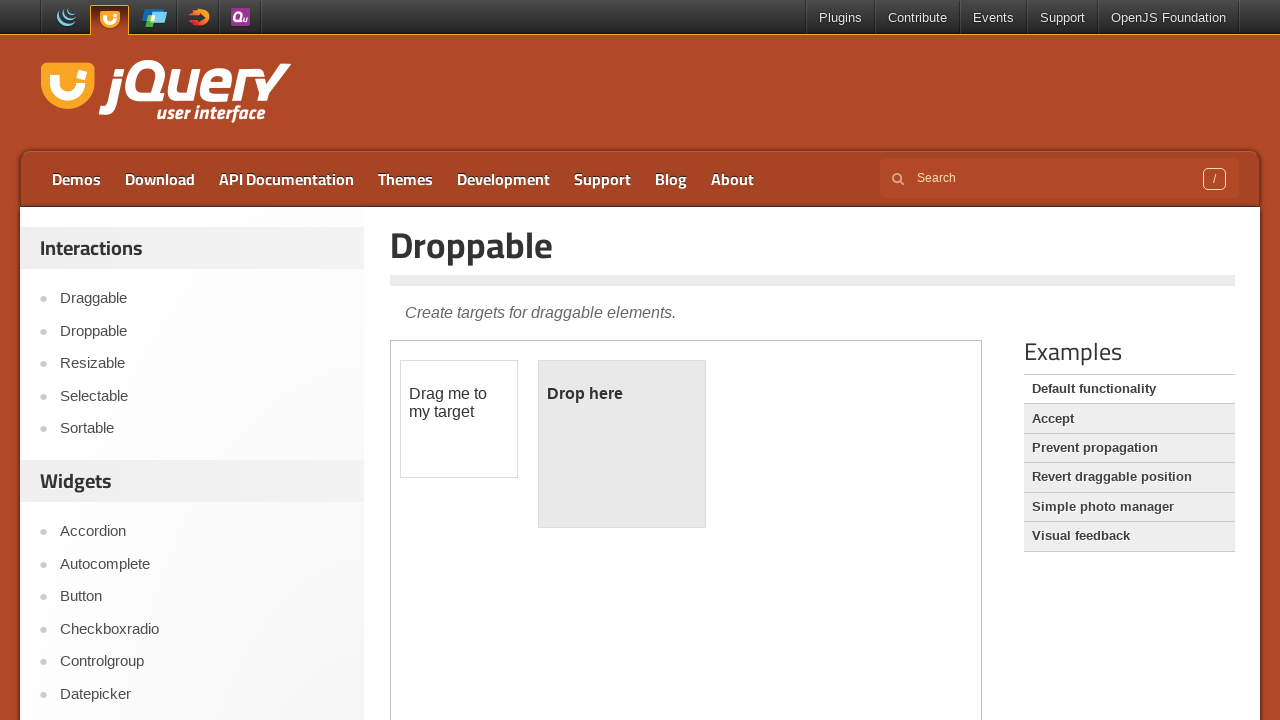

Located the droppable target element within the iframe
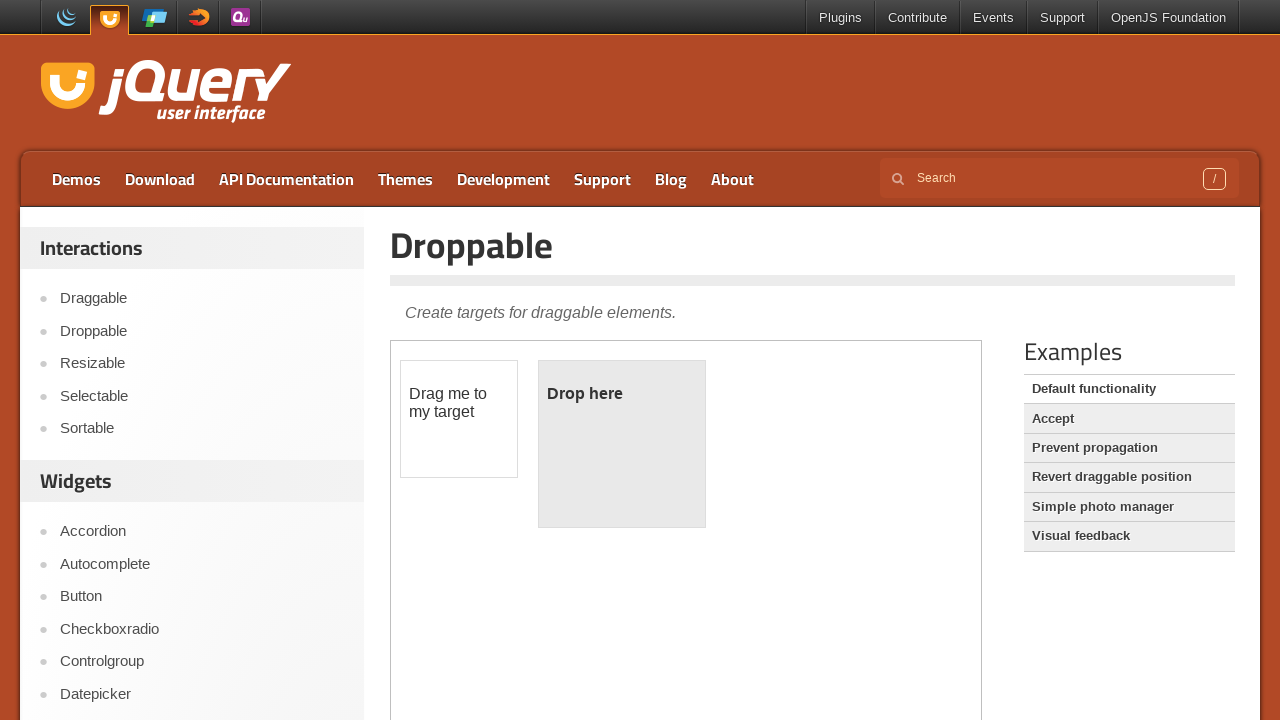

Dragged the draggable element onto the droppable target at (622, 444)
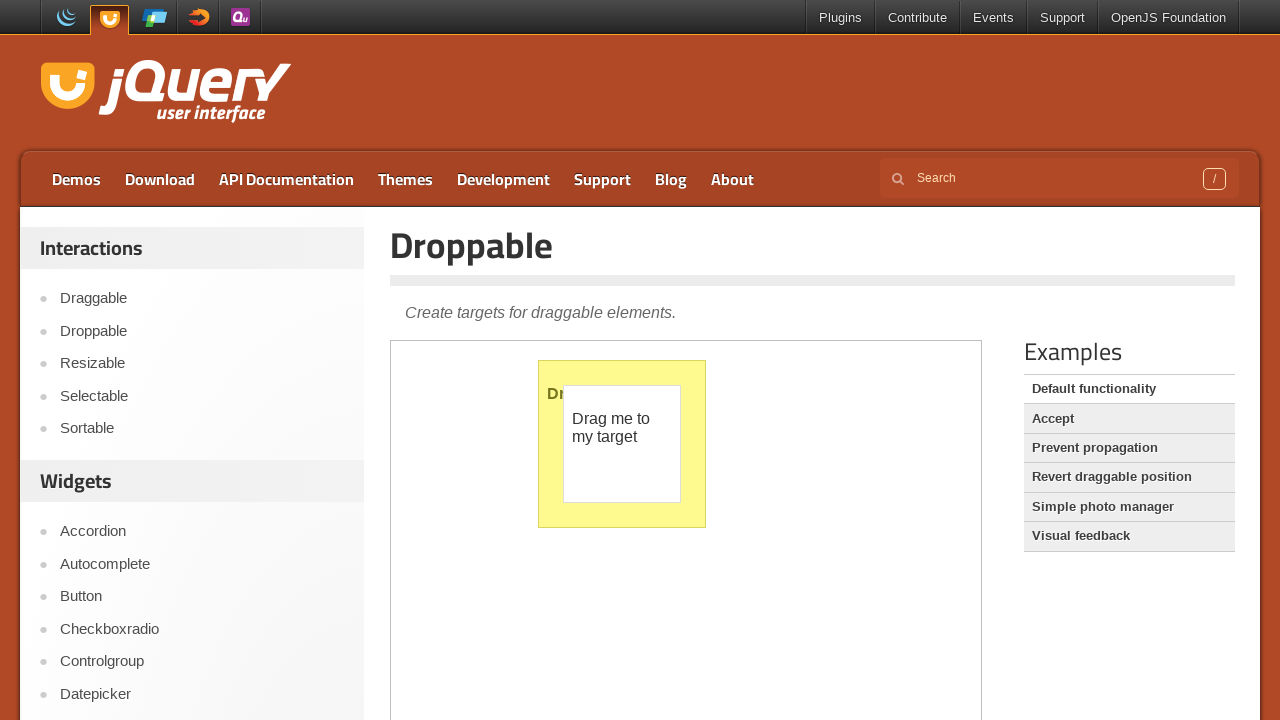

Verified that the droppable element now displays 'Dropped!' confirming successful drag and drop
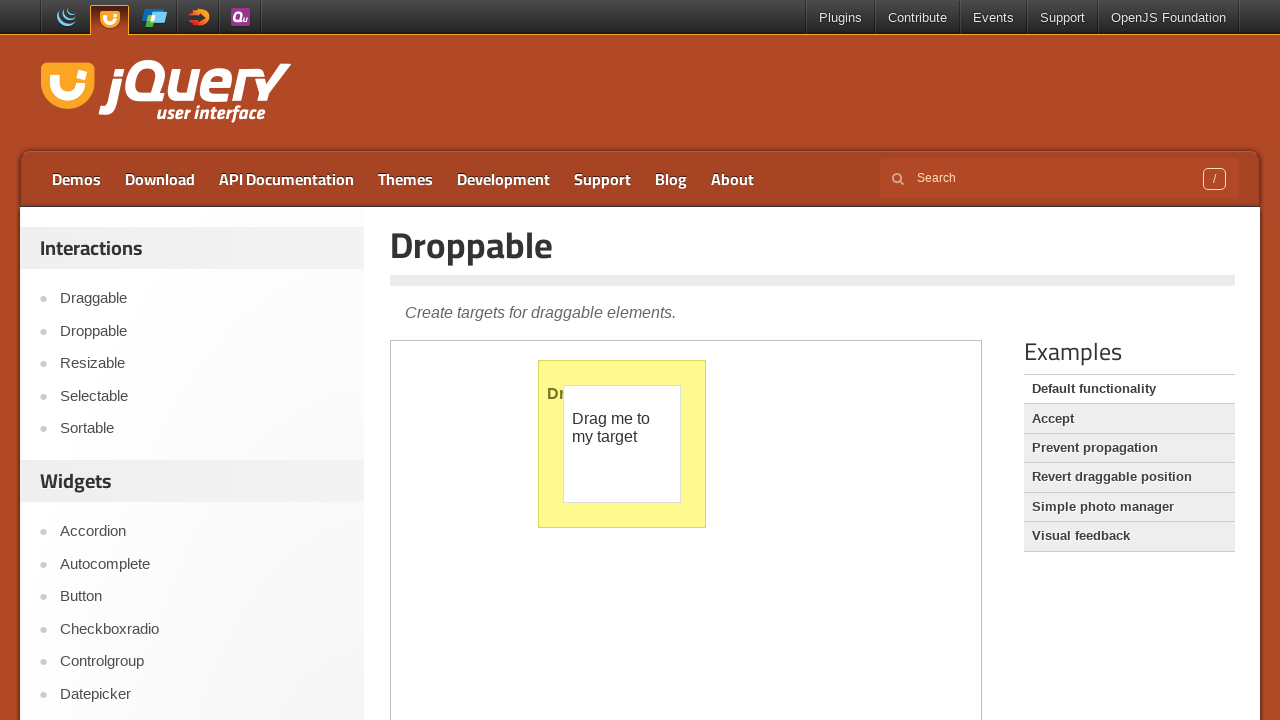

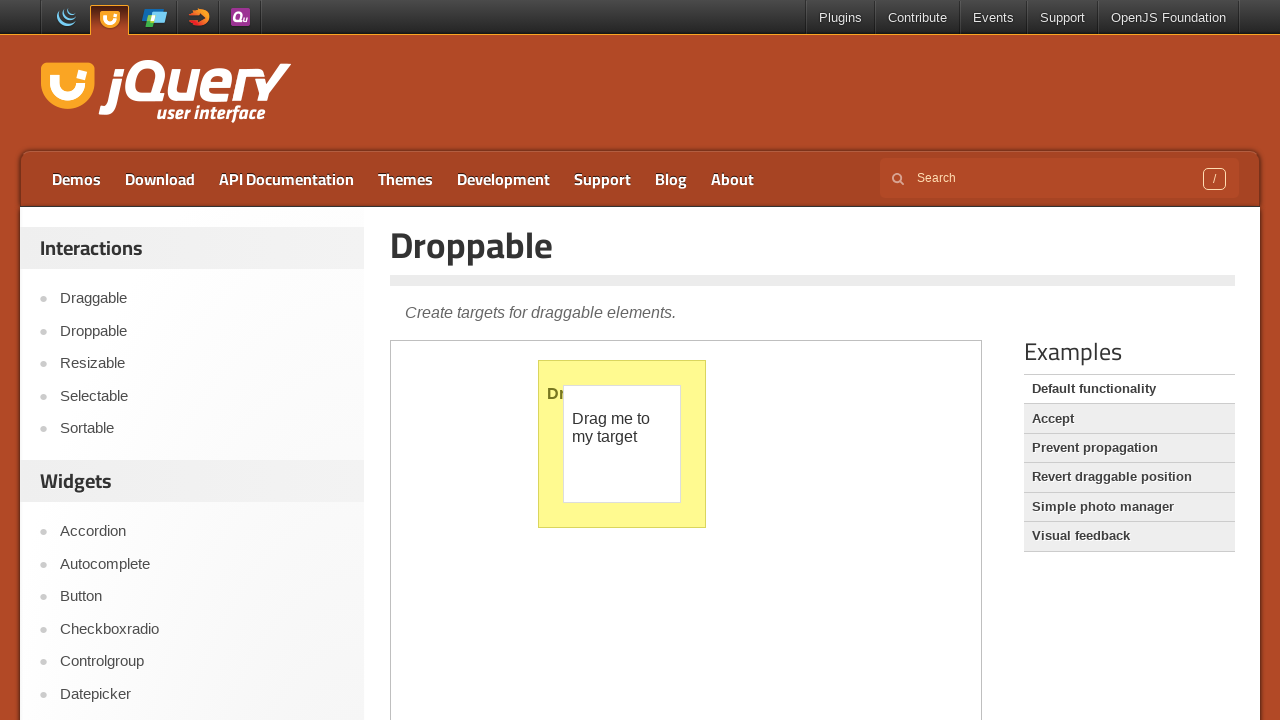